Tests a web form by filling in a text field, submitting the form, and verifying the success message

Starting URL: https://www.selenium.dev/selenium/web/web-form.html

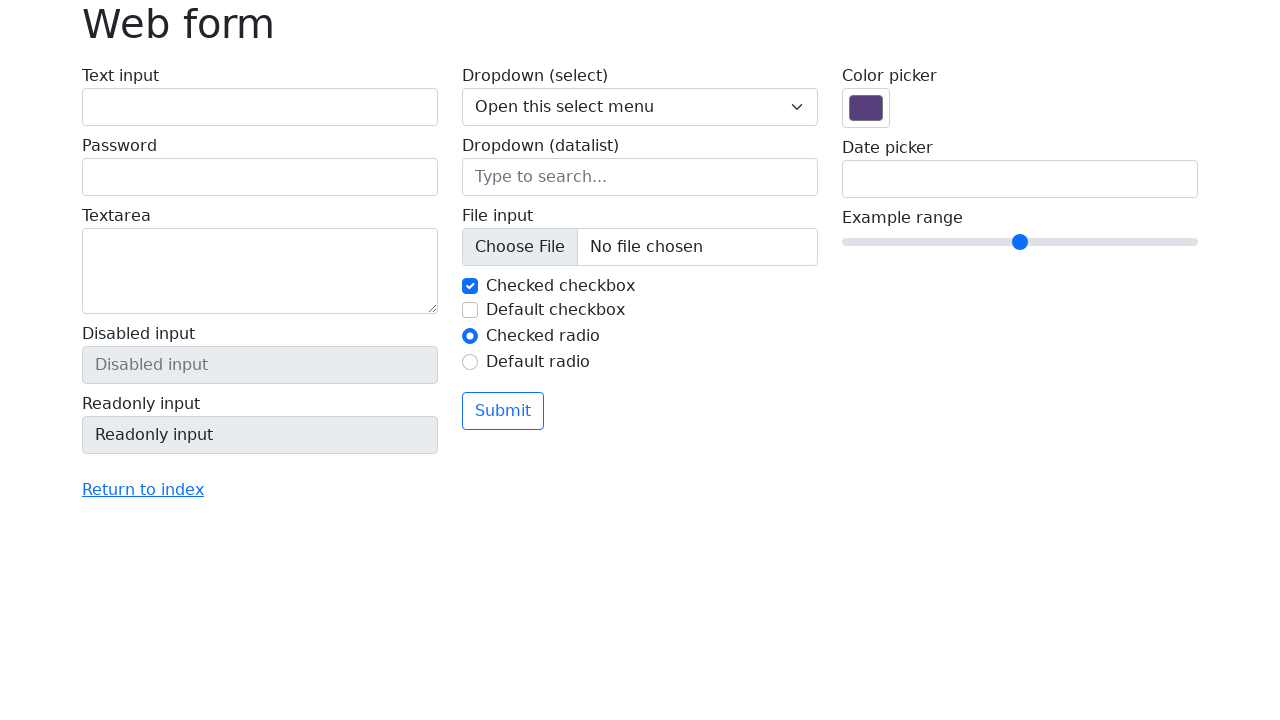

Waited for text input field to be ready
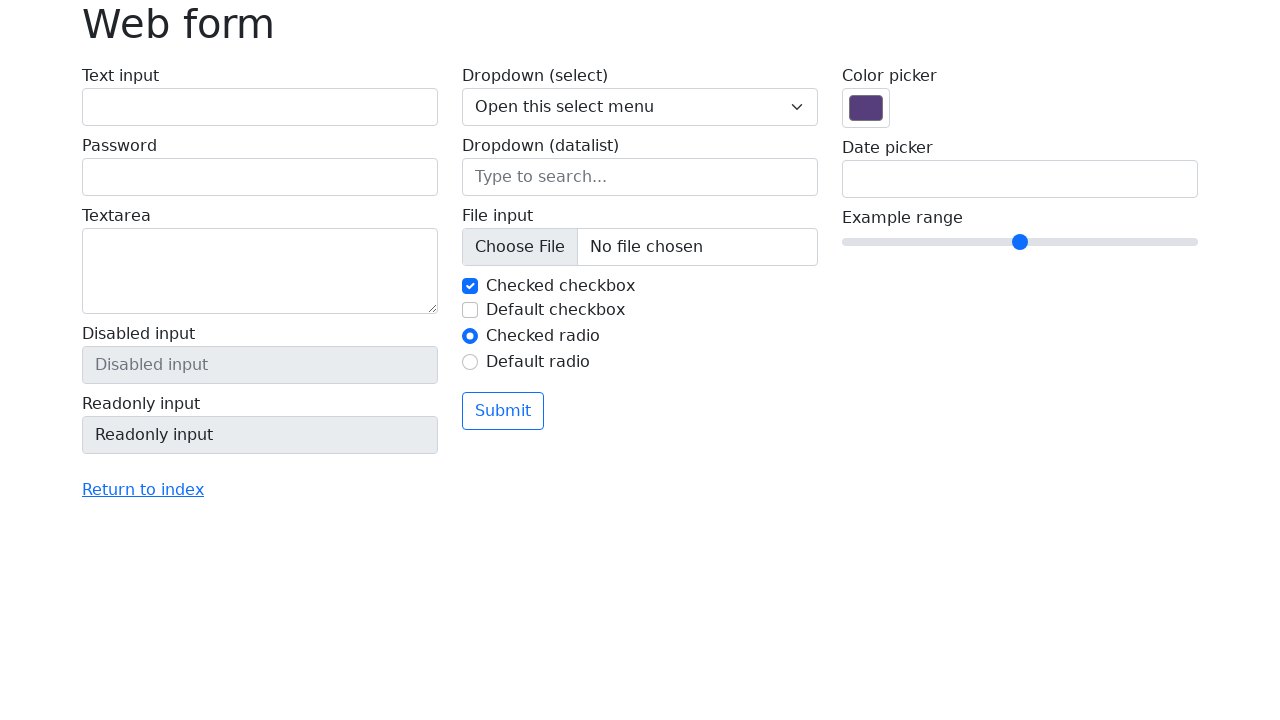

Filled text field with 'Selenium' on input[name='my-text']
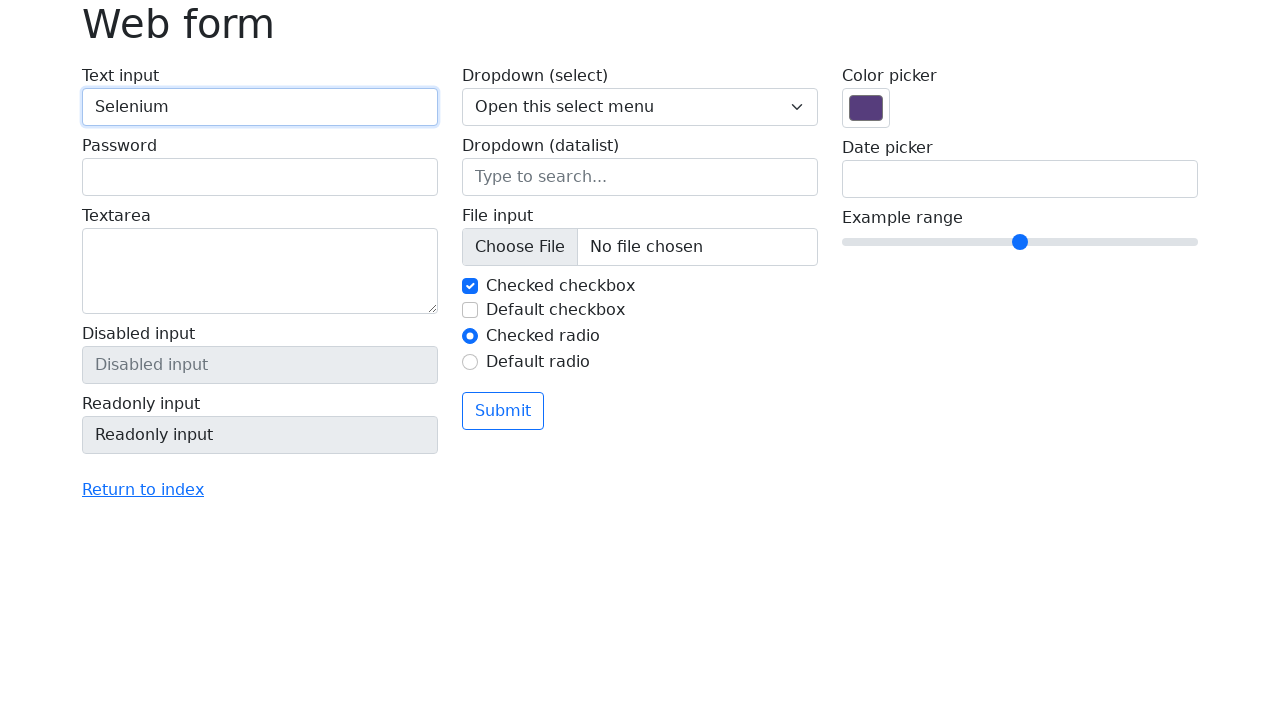

Clicked submit button to submit the form at (503, 411) on button
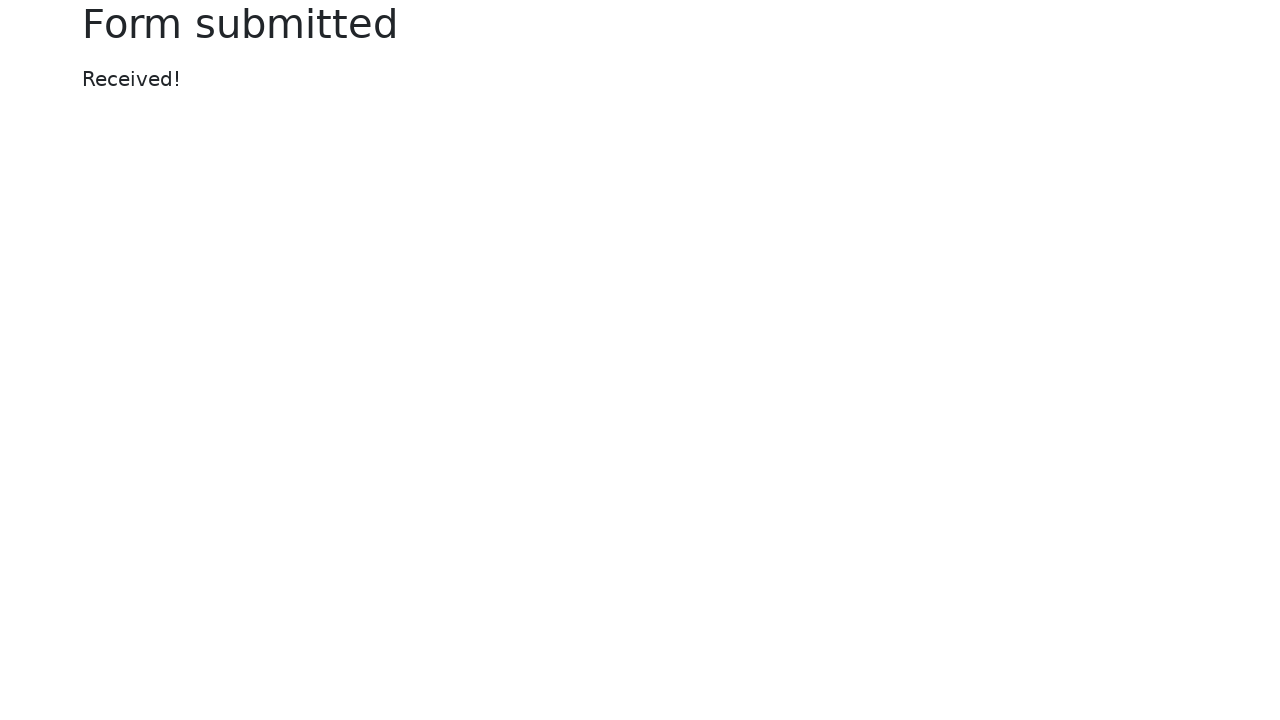

Success message appeared after form submission
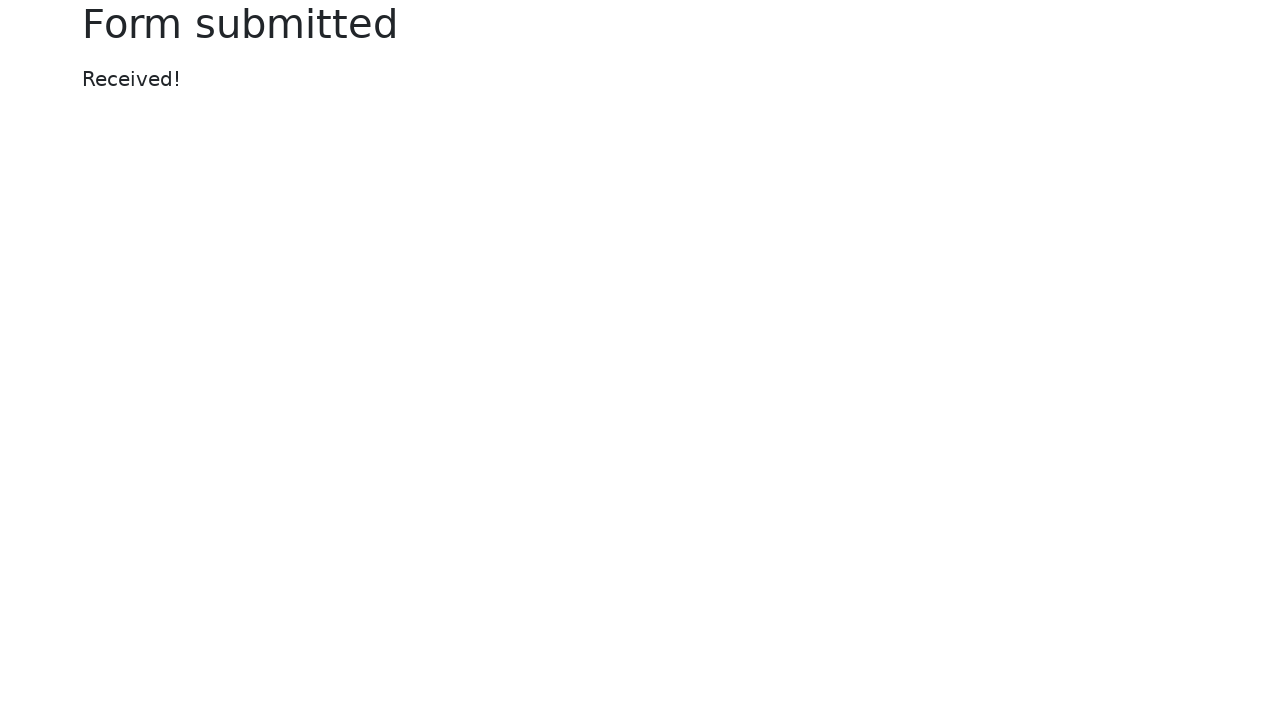

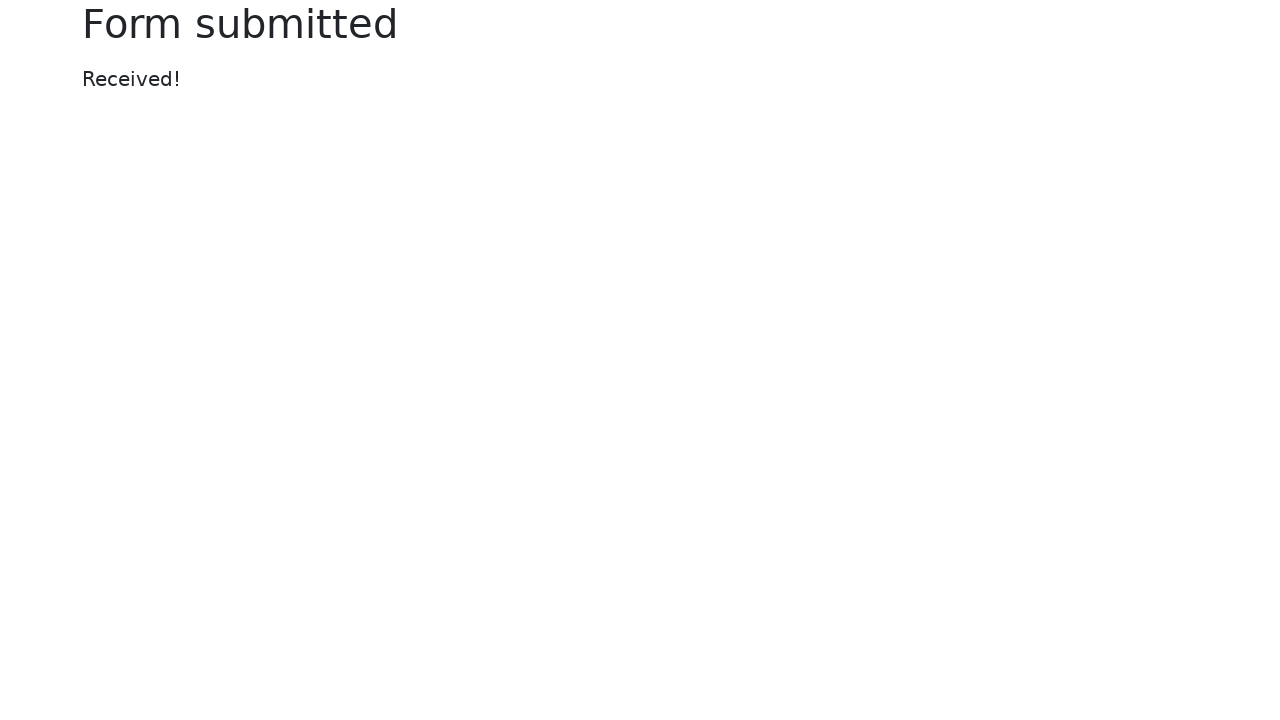